Tests web table parsing by locating a specific course row containing "Python" and verifying its associated price value is "25".

Starting URL: https://rahulshettyacademy.com/AutomationPractice/

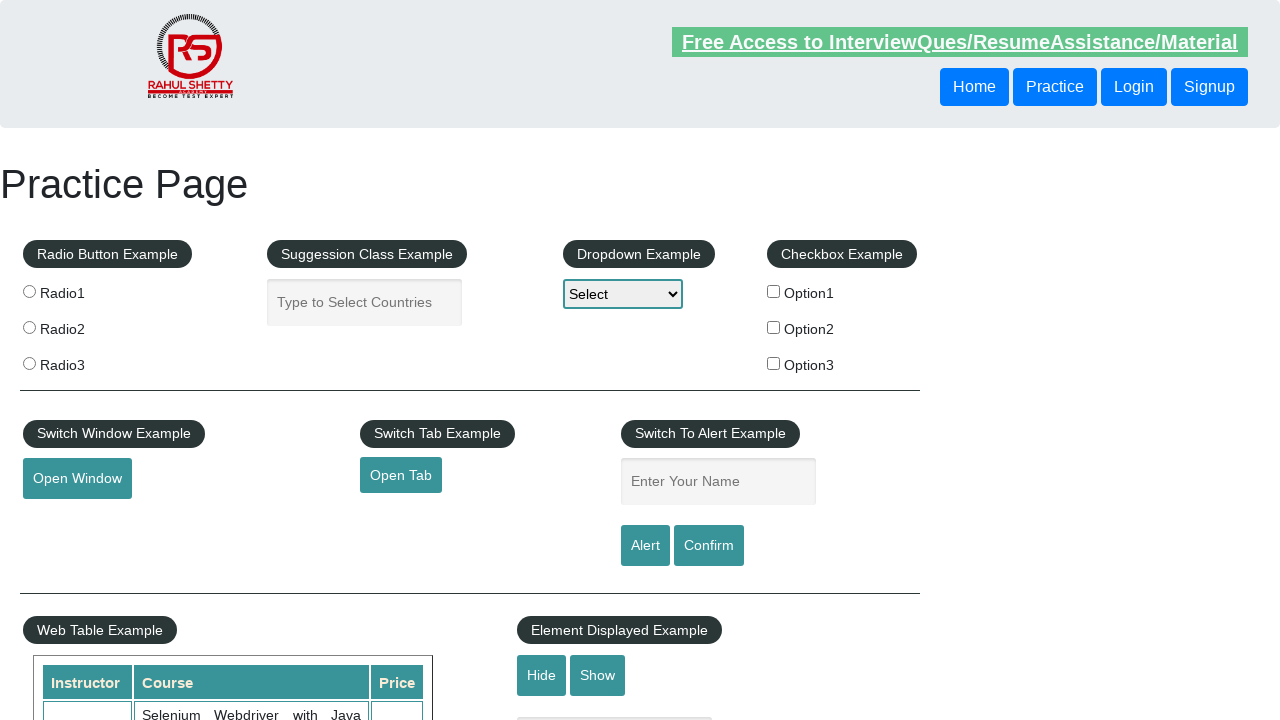

Web table cells loaded - waited for table data cells
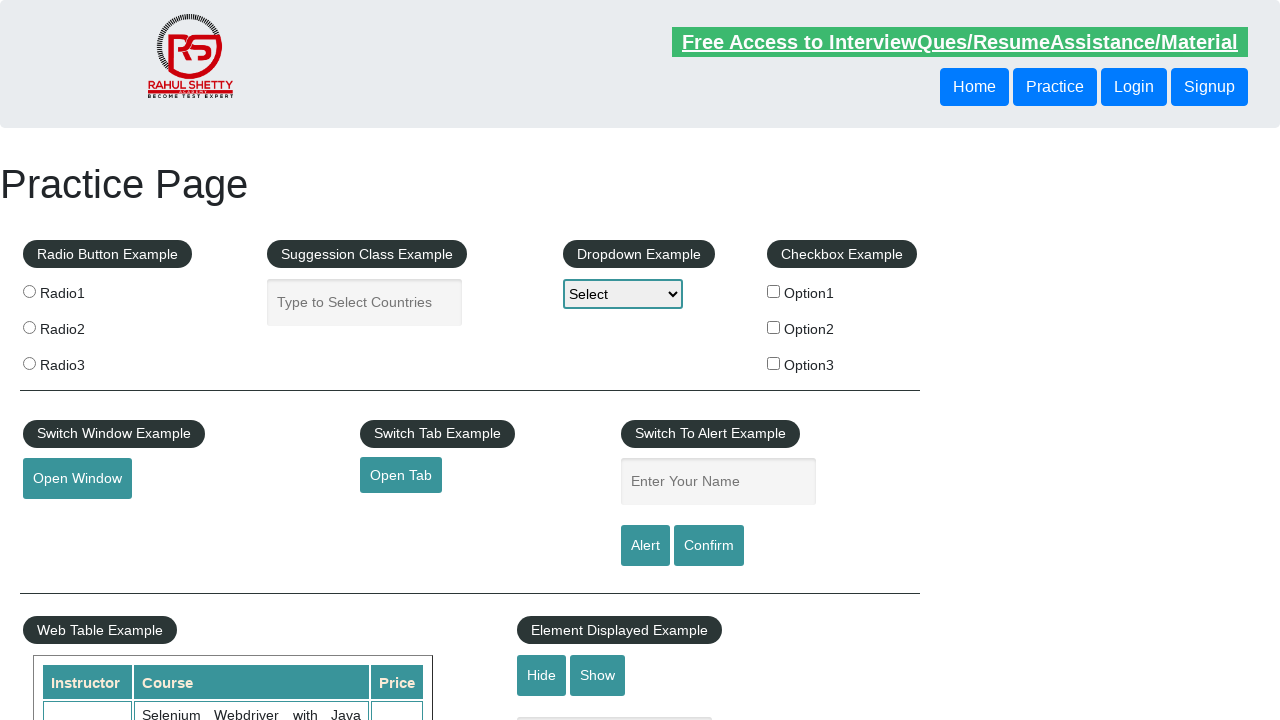

Course table structure verified and loaded
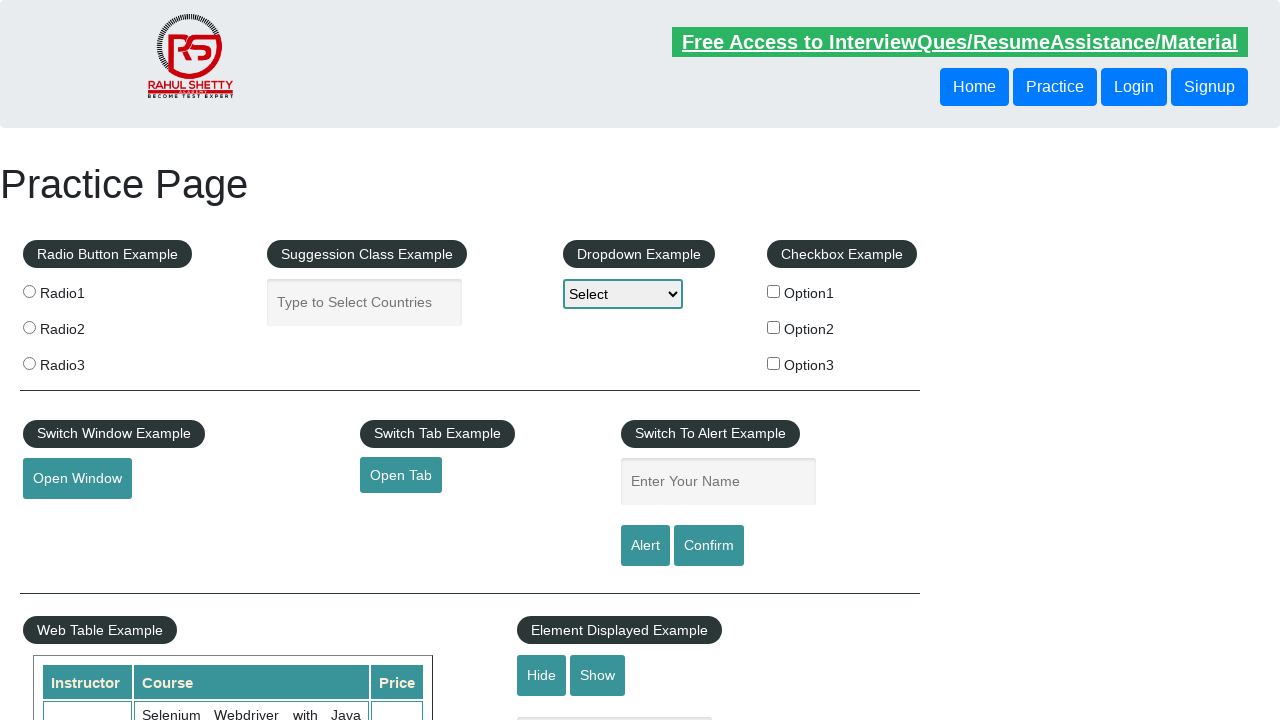

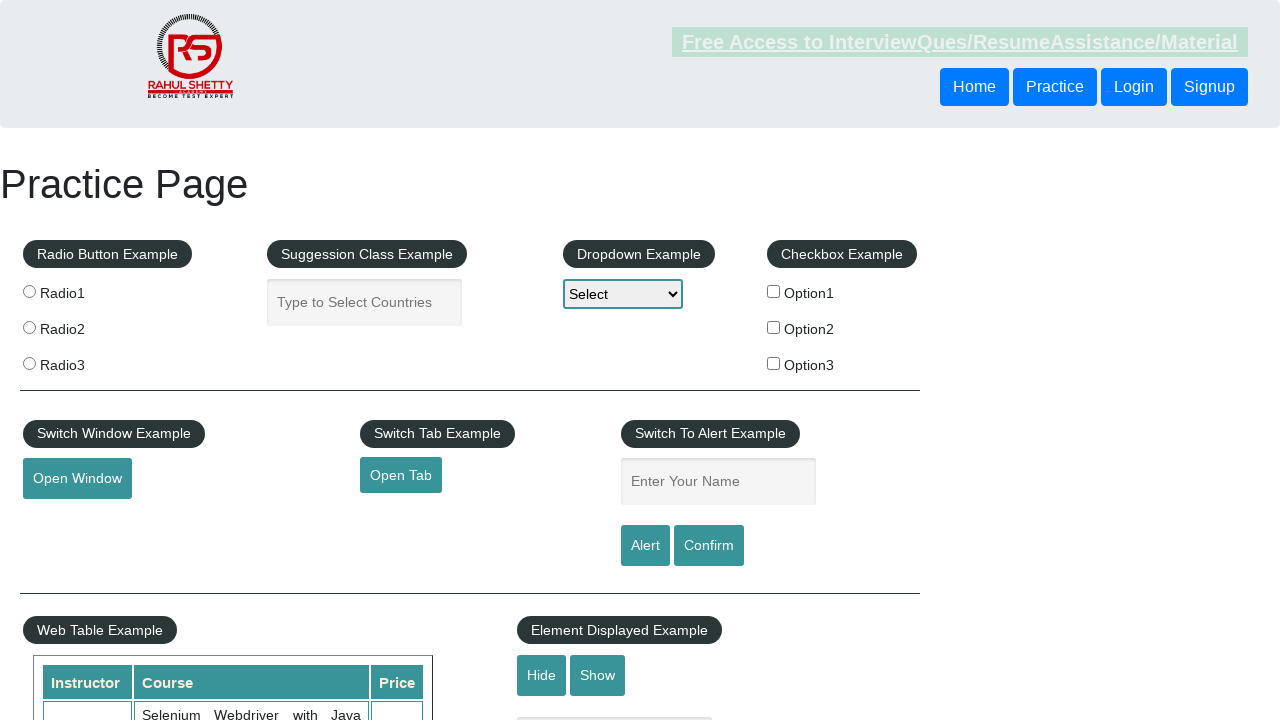